Tests dropdown menu functionality on a form page by selecting birth date values (day, month, year) using different selection methods (by index, by value, by visible text) and verifying the dropdown options.

Starting URL: https://testotomasyonu.com/form

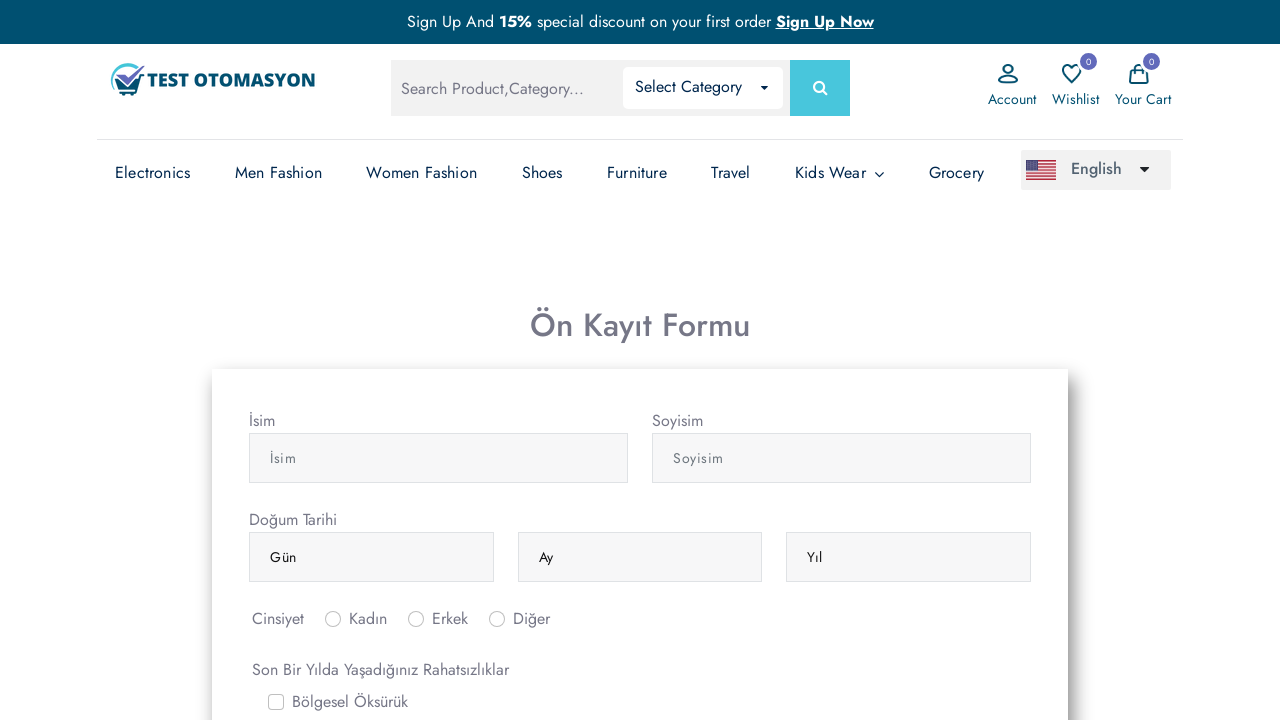

Selected 5th day option from day dropdown using index on (//select[@class='form-control'])[1]
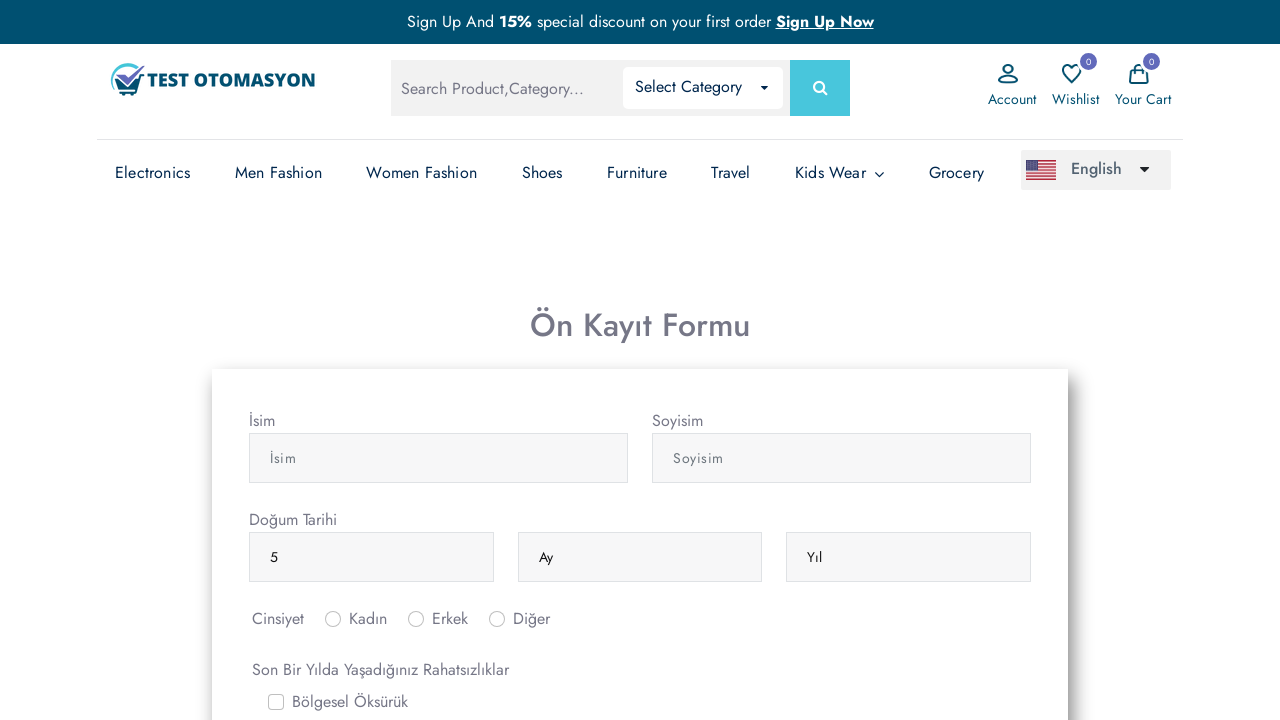

Selected 'nisan' (April) from month dropdown using value on (//select[@class='form-control'])[2]
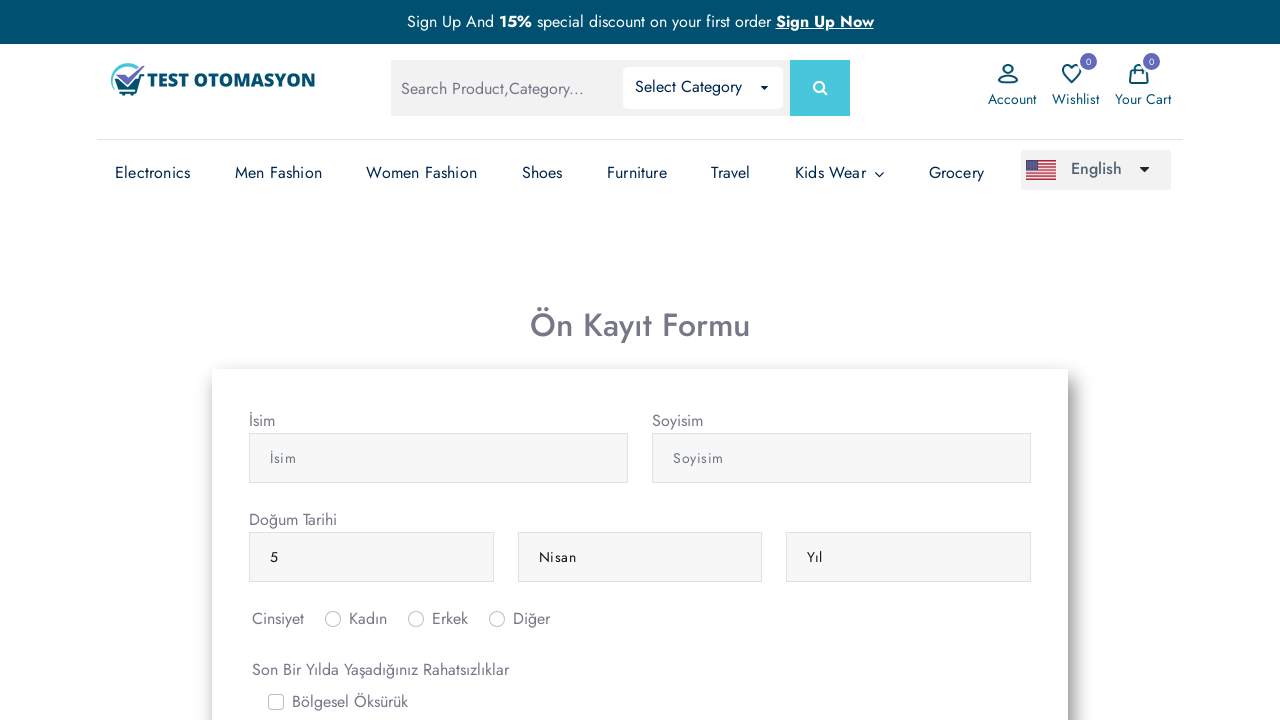

Selected '1990' from year dropdown using visible text label on (//select[@class='form-control'])[3]
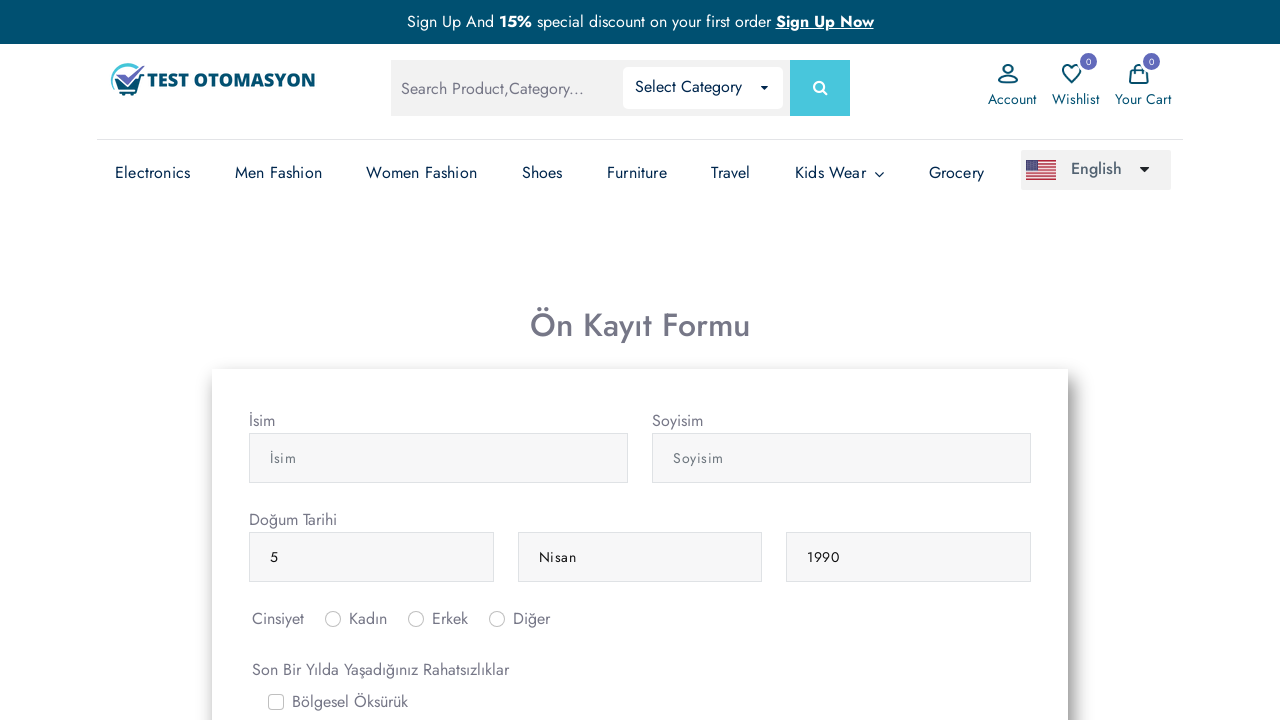

Verified form control dropdowns are visible
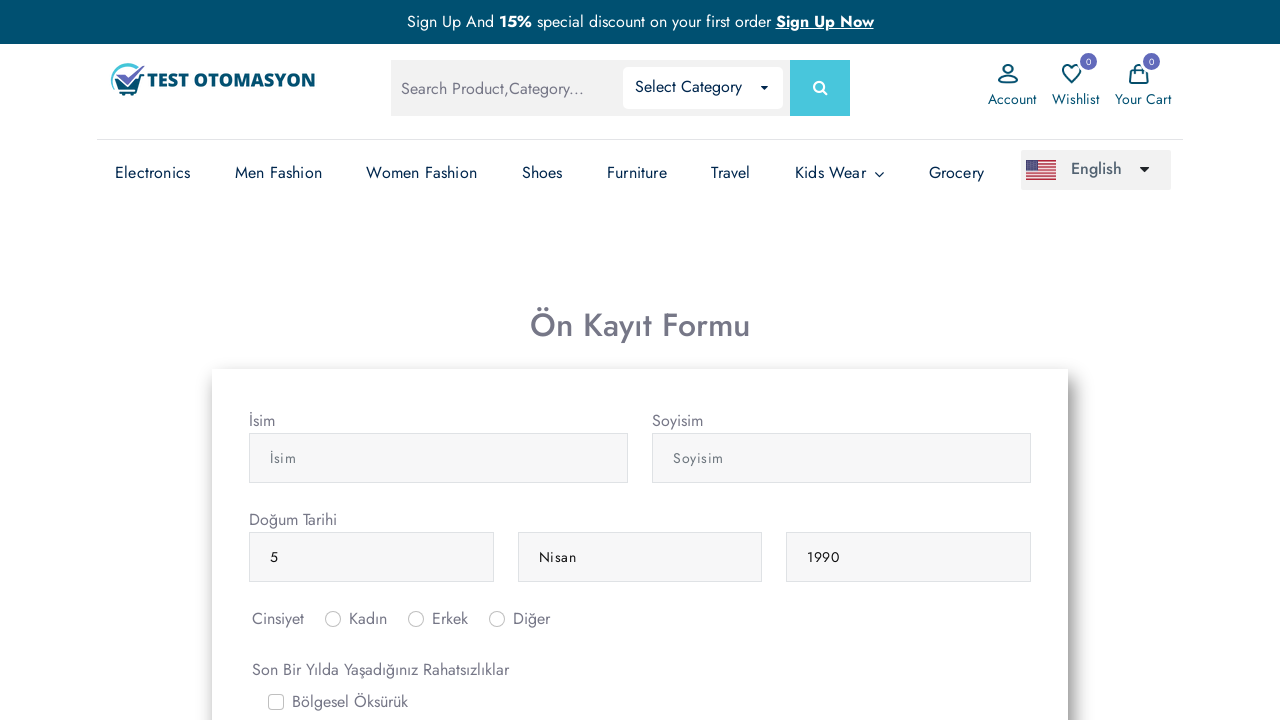

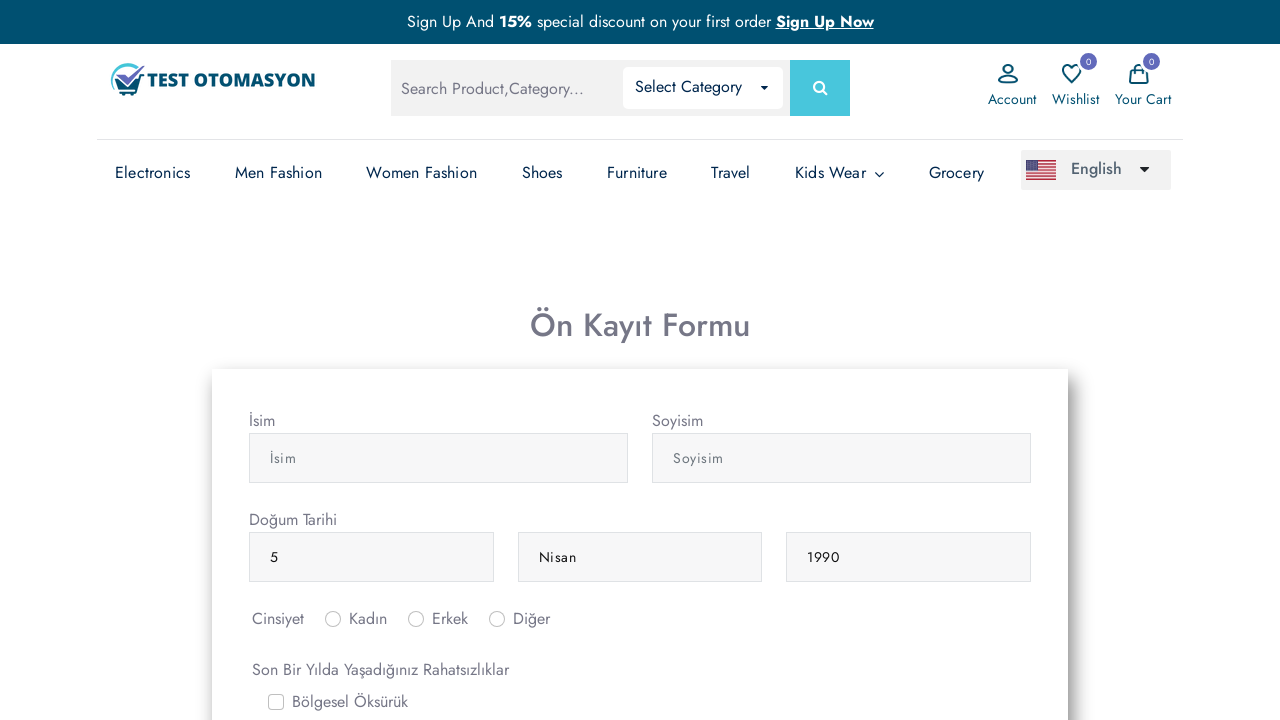